Tests file upload functionality on a demo QA site by uploading a file using the file input element

Starting URL: https://demoqa.com/upload-download

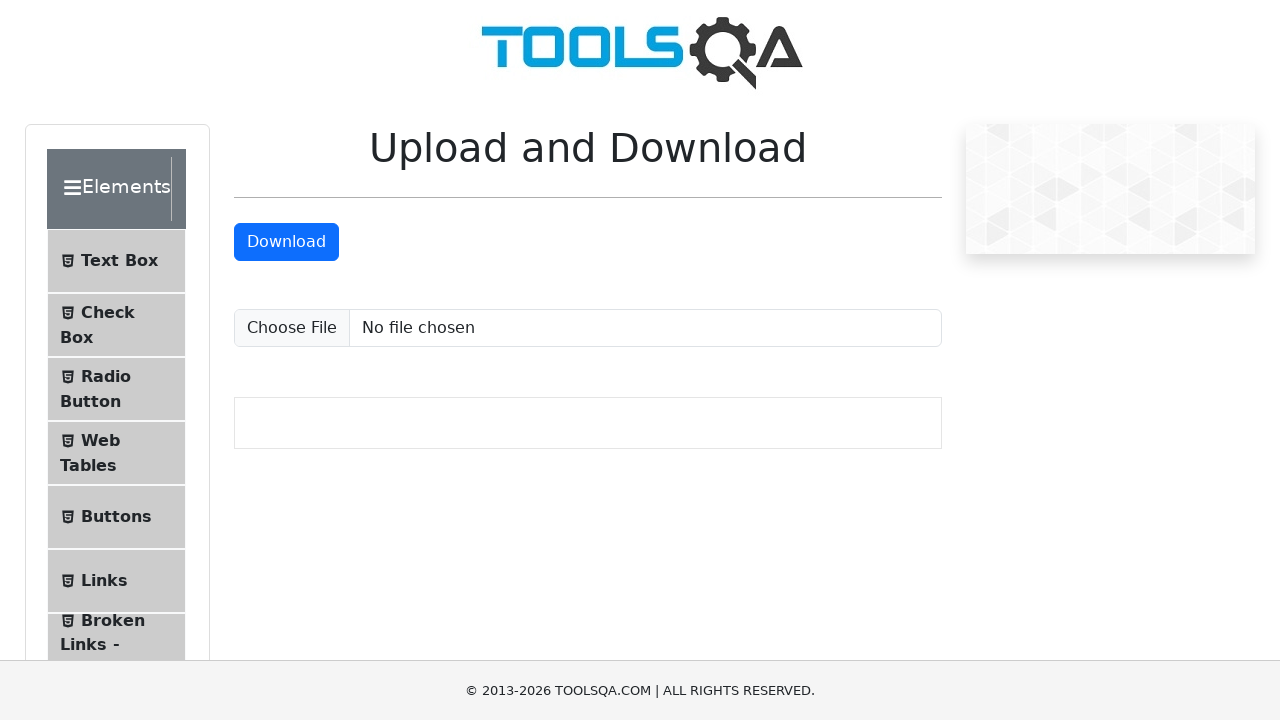

Set file input with sample PDF document 'sample_document.pdf'
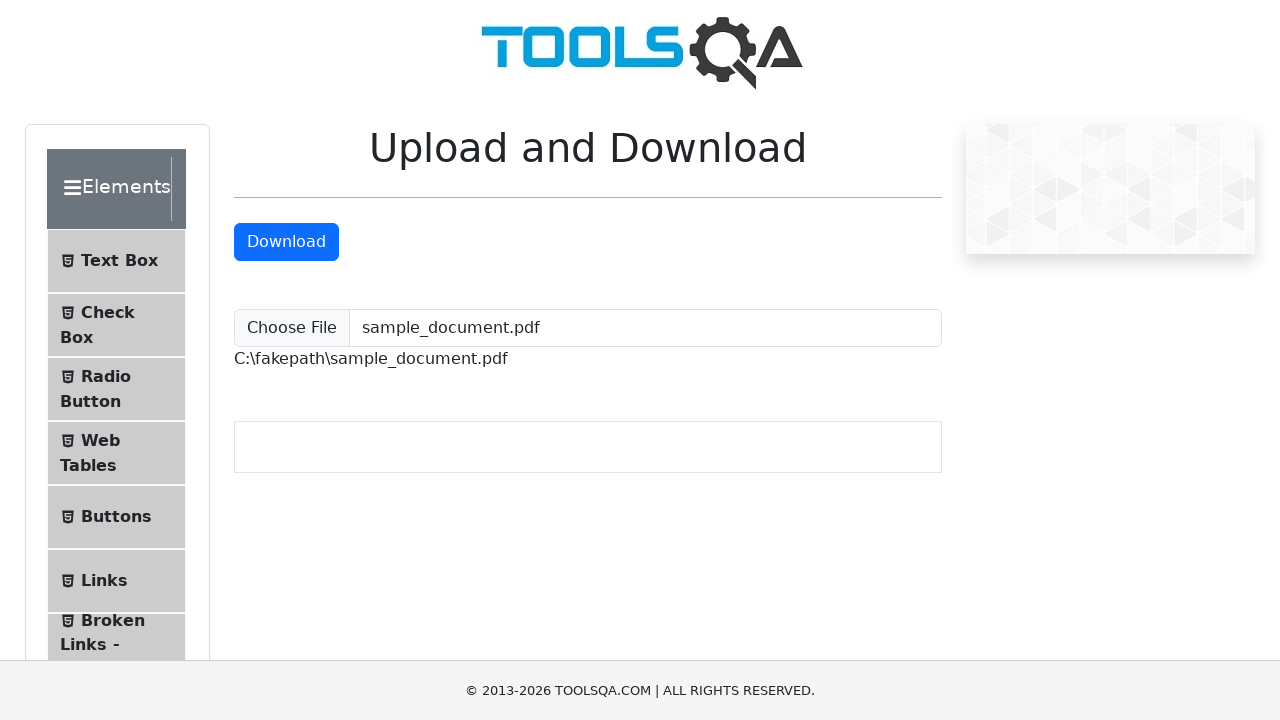

Upload confirmation path element loaded
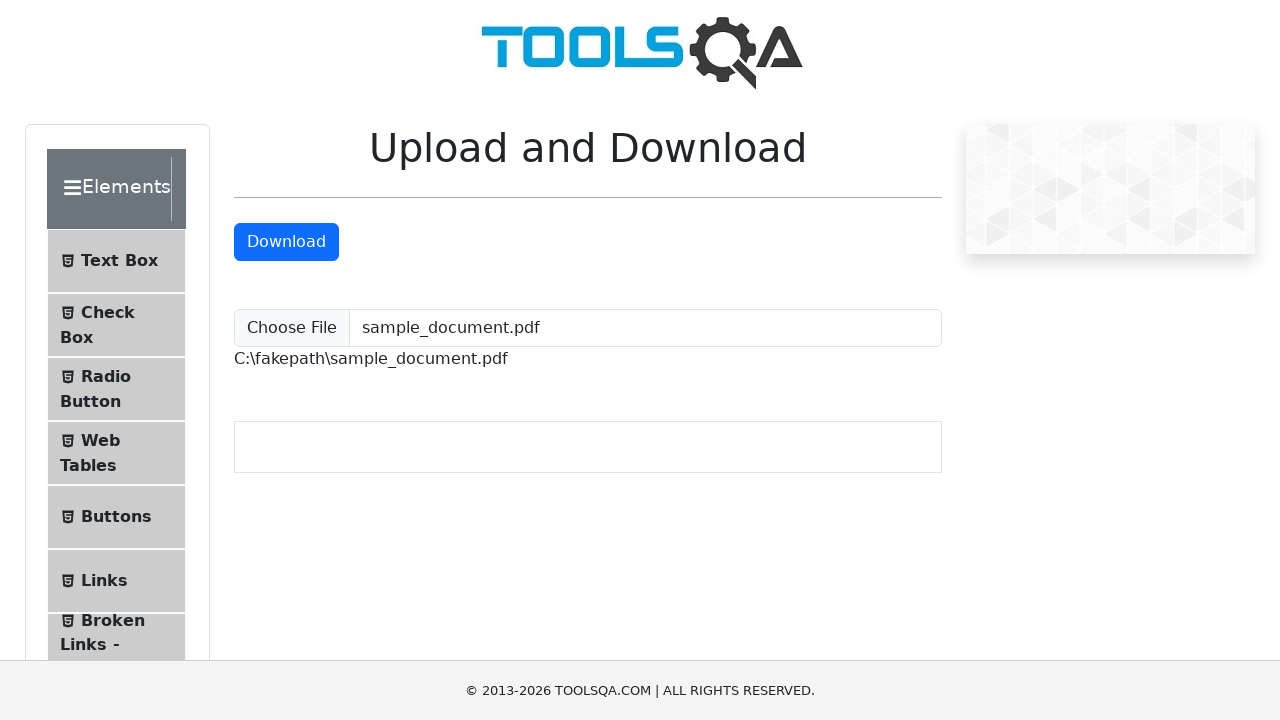

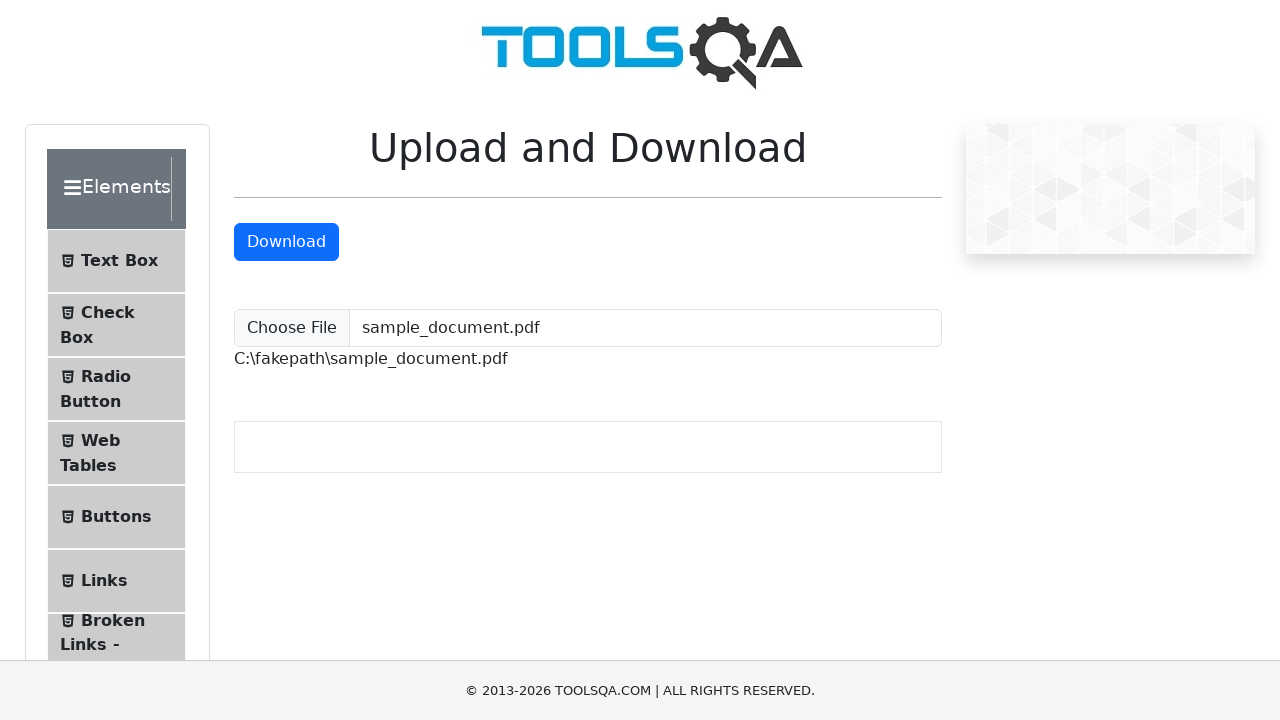